Tests error button close functionality by triggering an error and then clicking the close button

Starting URL: https://www.saucedemo.com/

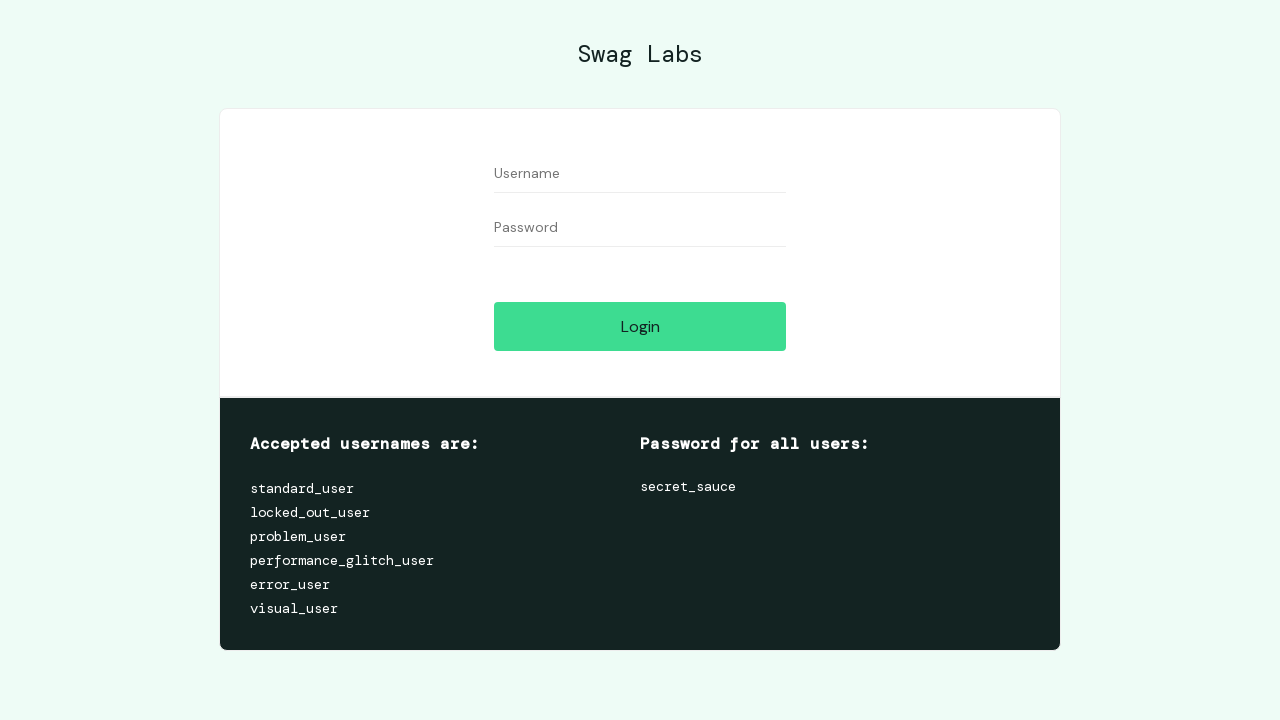

Left username field empty on #user-name
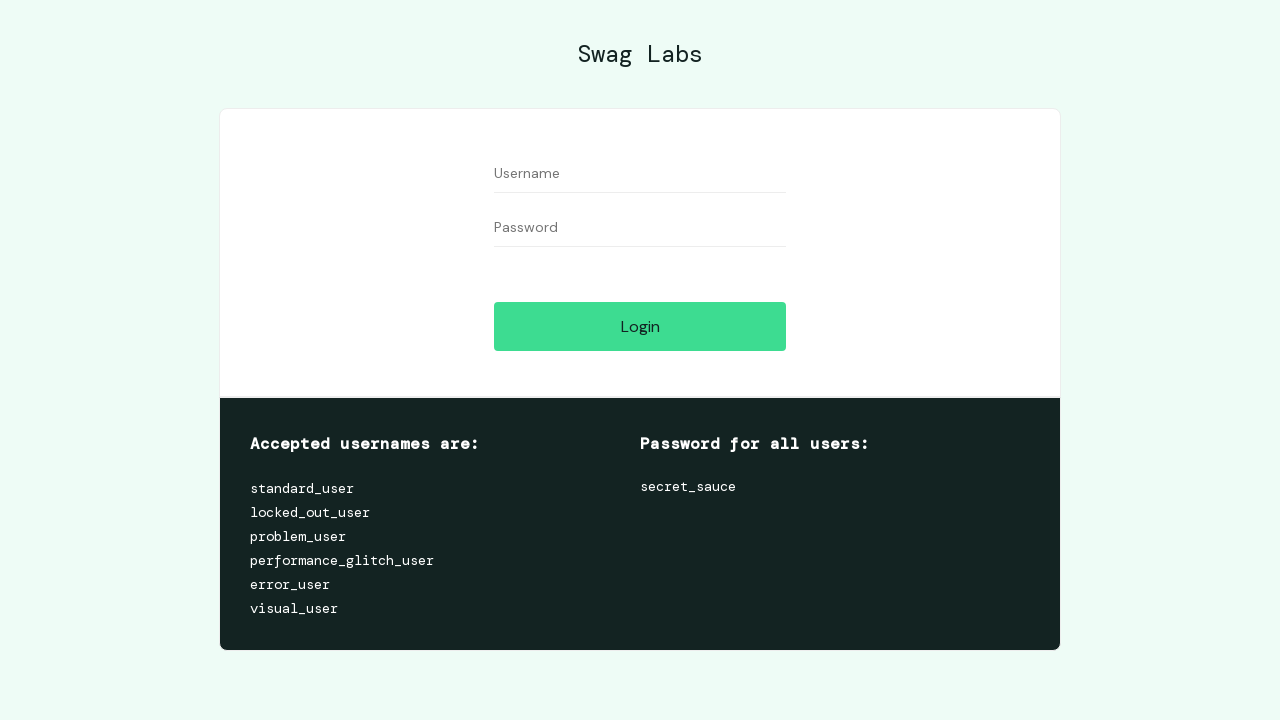

Left password field empty on #password
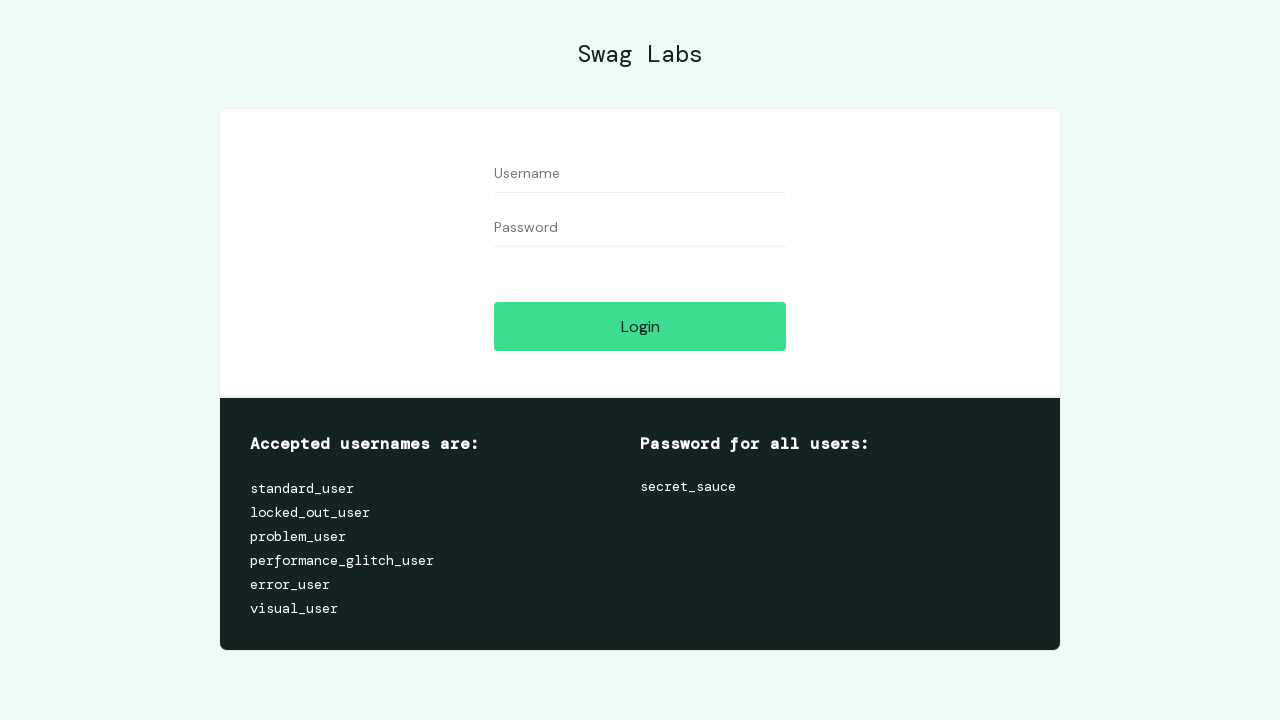

Clicked login button with empty credentials to trigger error at (640, 326) on #login-button
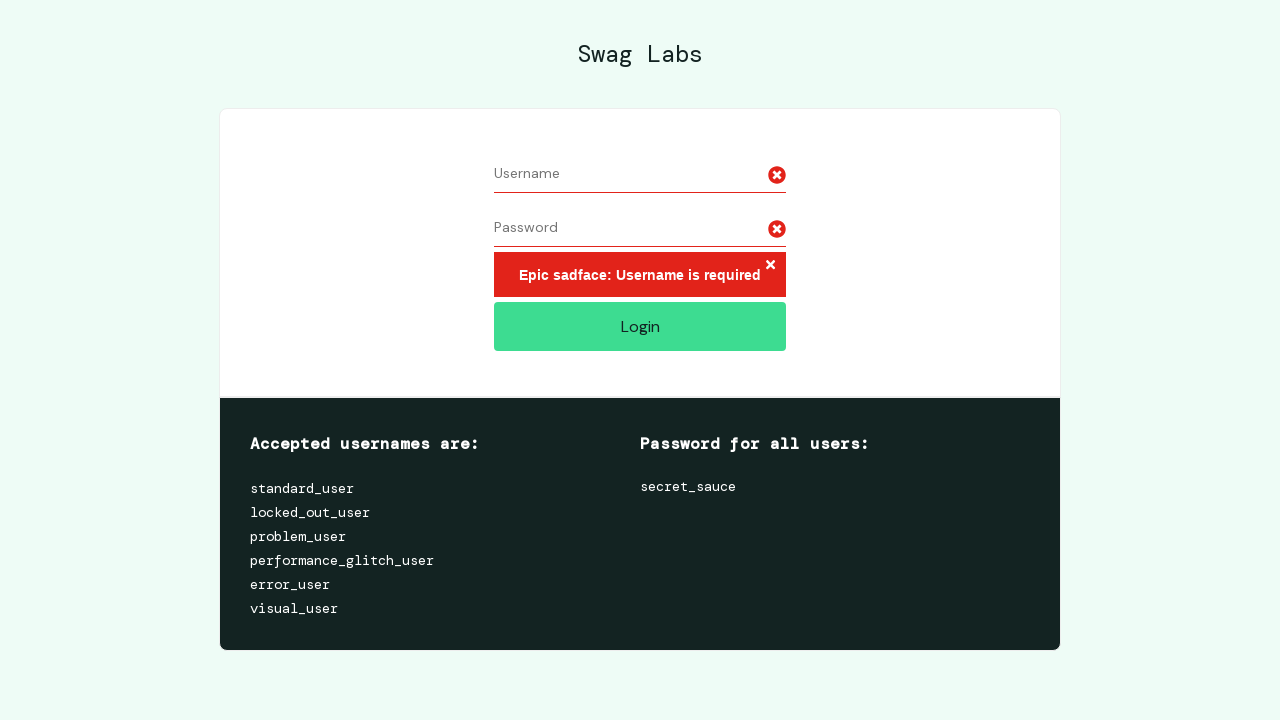

Clicked error close button to dismiss error message at (770, 266) on .error-button
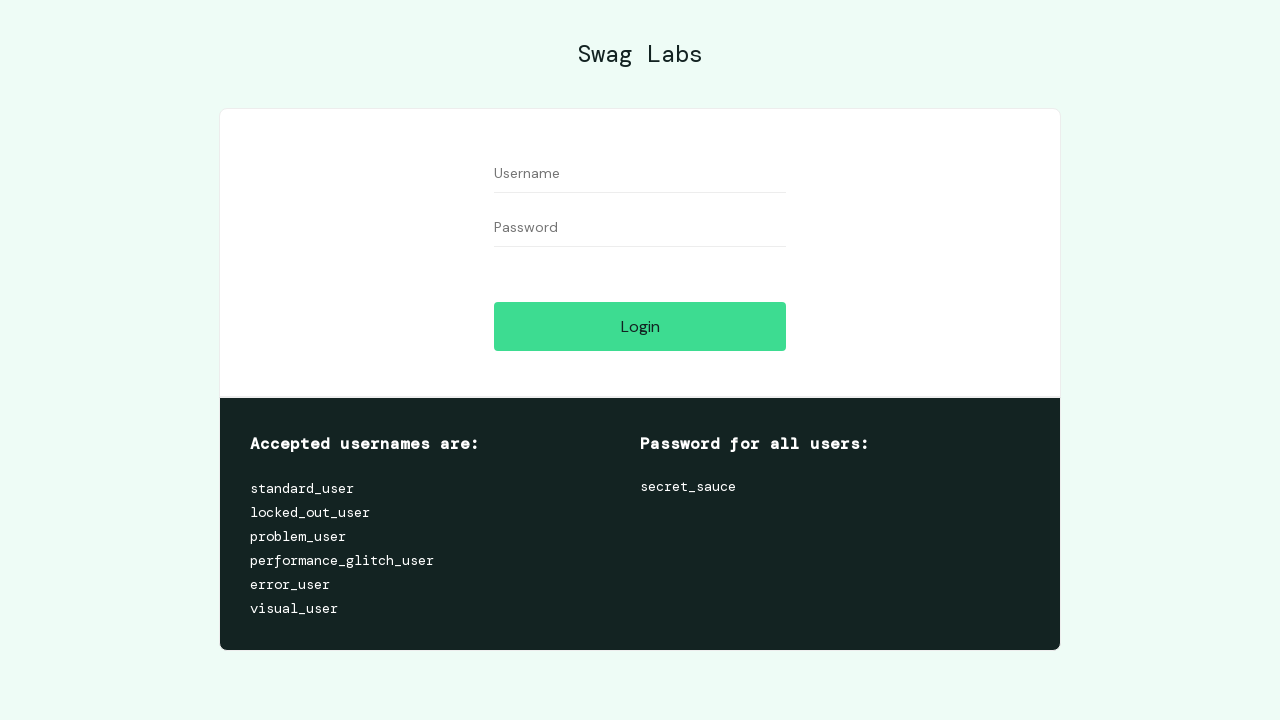

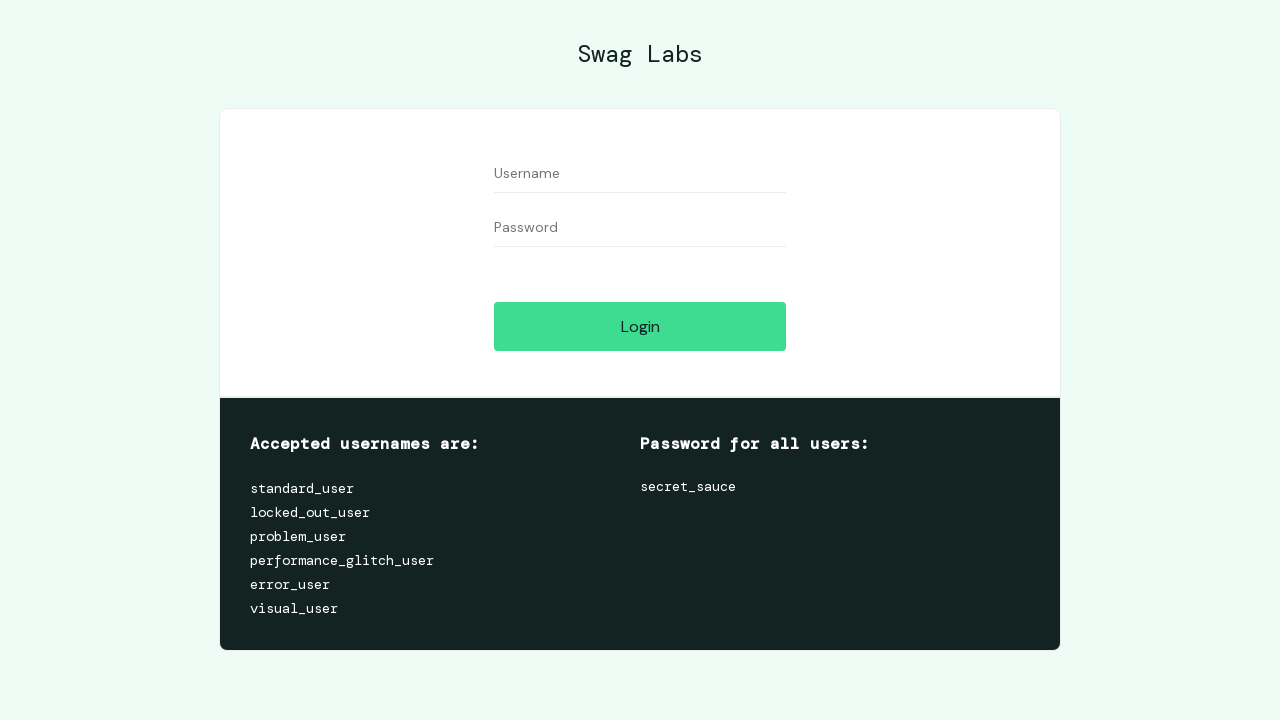